Navigates to the Polymer shop demo site and interacts with elements inside shadow DOM to click on a shop button

Starting URL: https://shop.polymer-project.org/

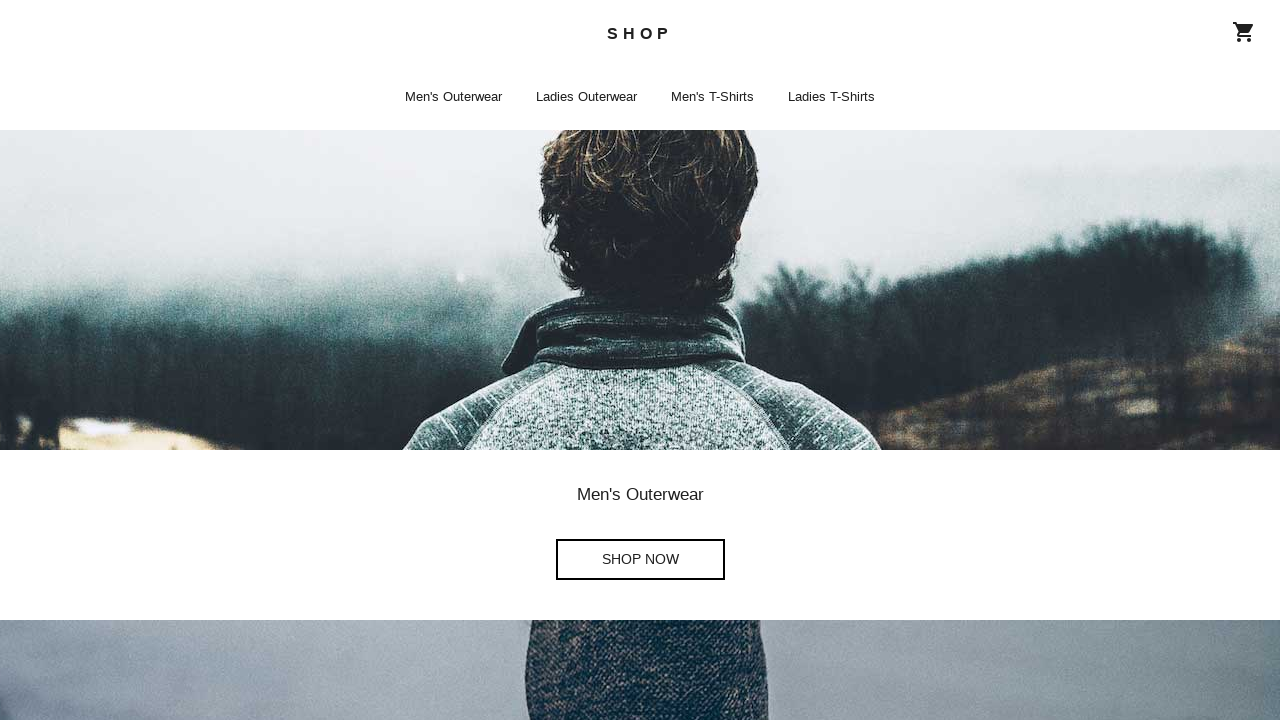

Navigated to Polymer shop demo site
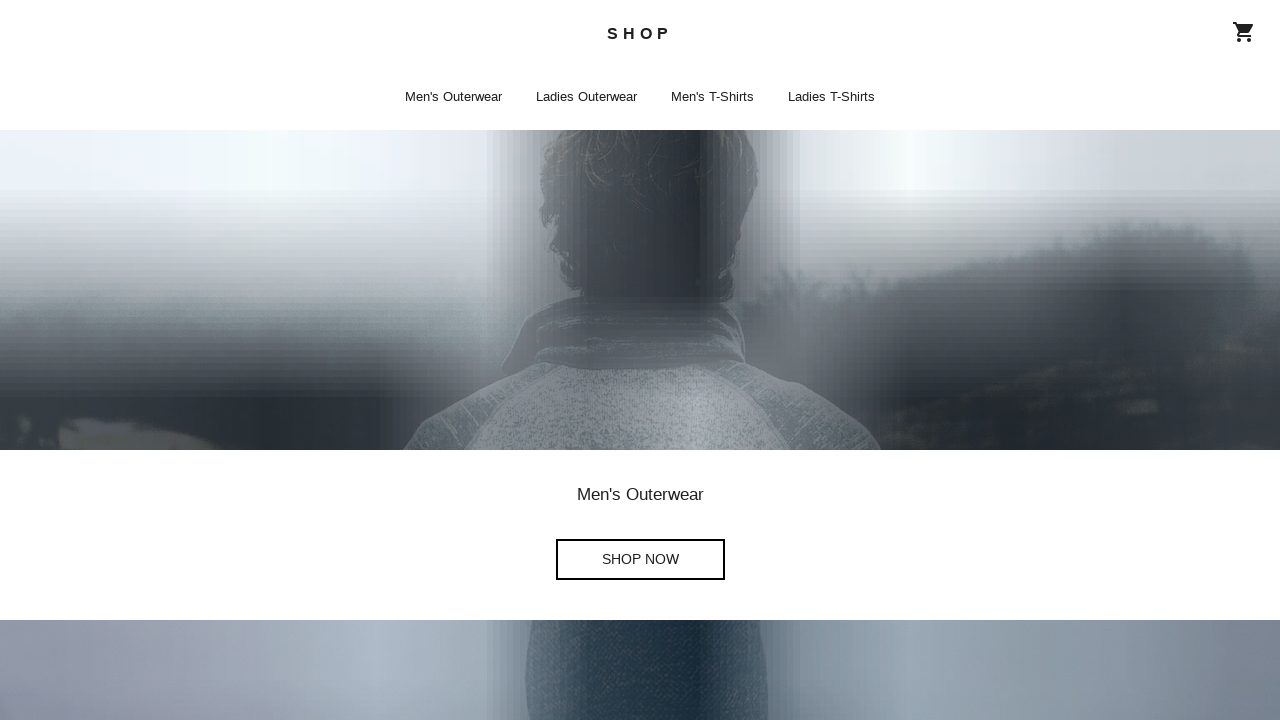

Executed JavaScript to traverse shadow DOM and clicked shop button
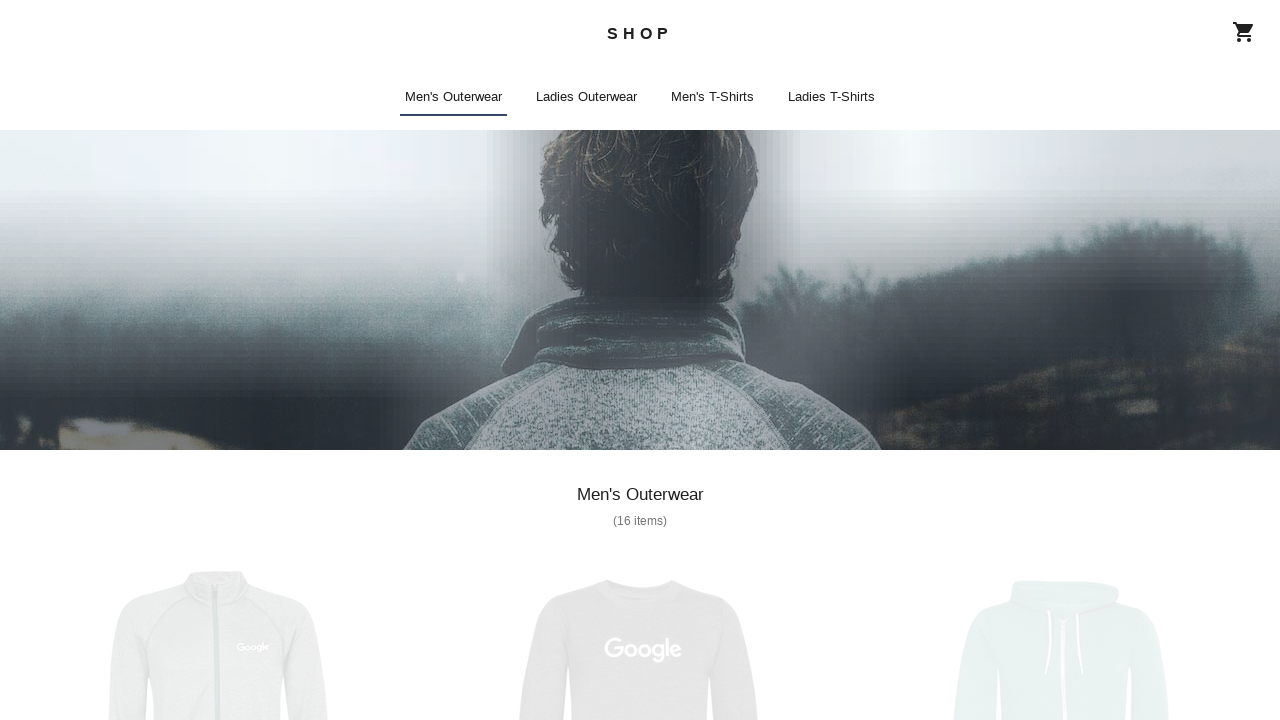

Waited for network idle after shop button click
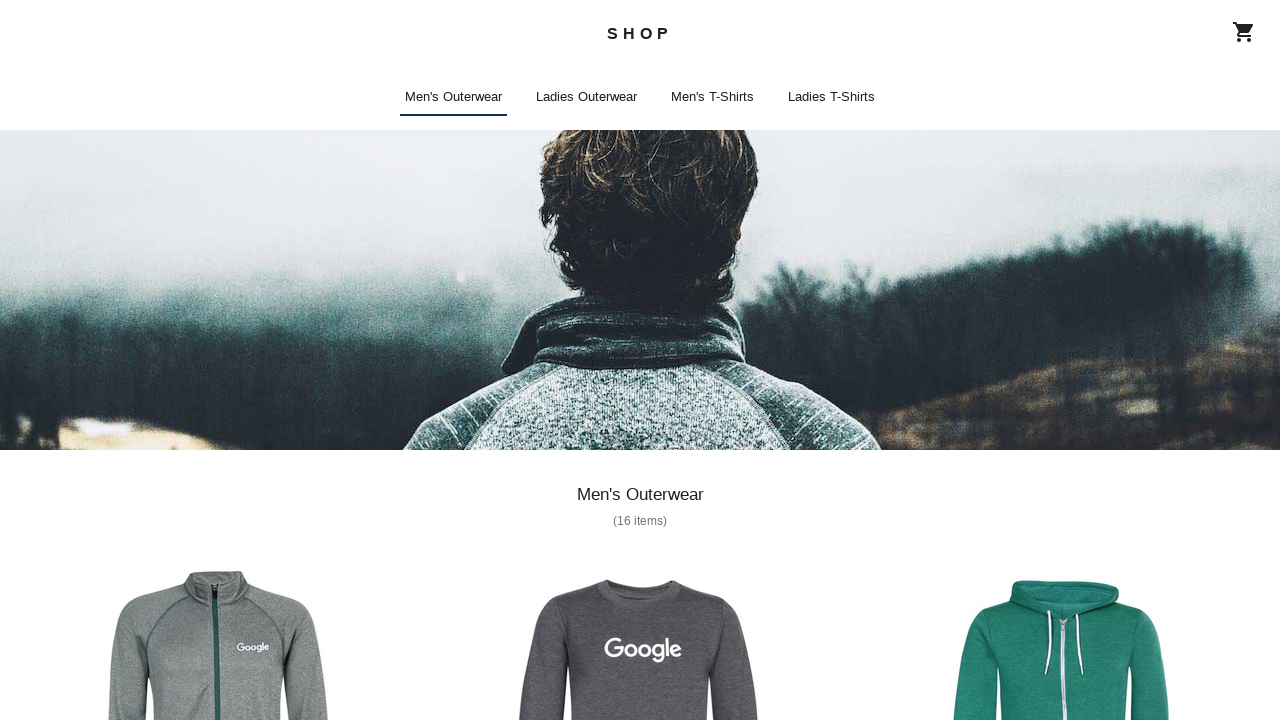

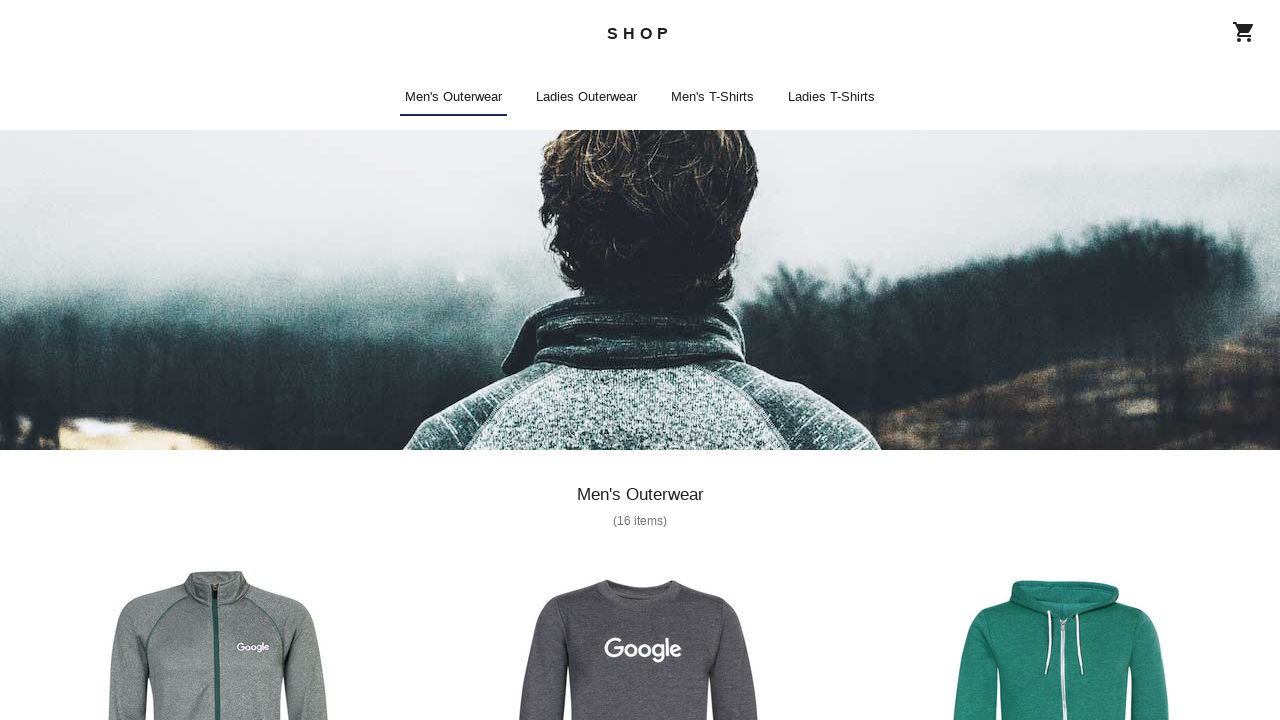